Tests checkbox functionality by selecting middle checkboxes (index 2-4), then unchecking all selected checkboxes on a test automation practice page

Starting URL: https://testautomationpractice.blogspot.com/

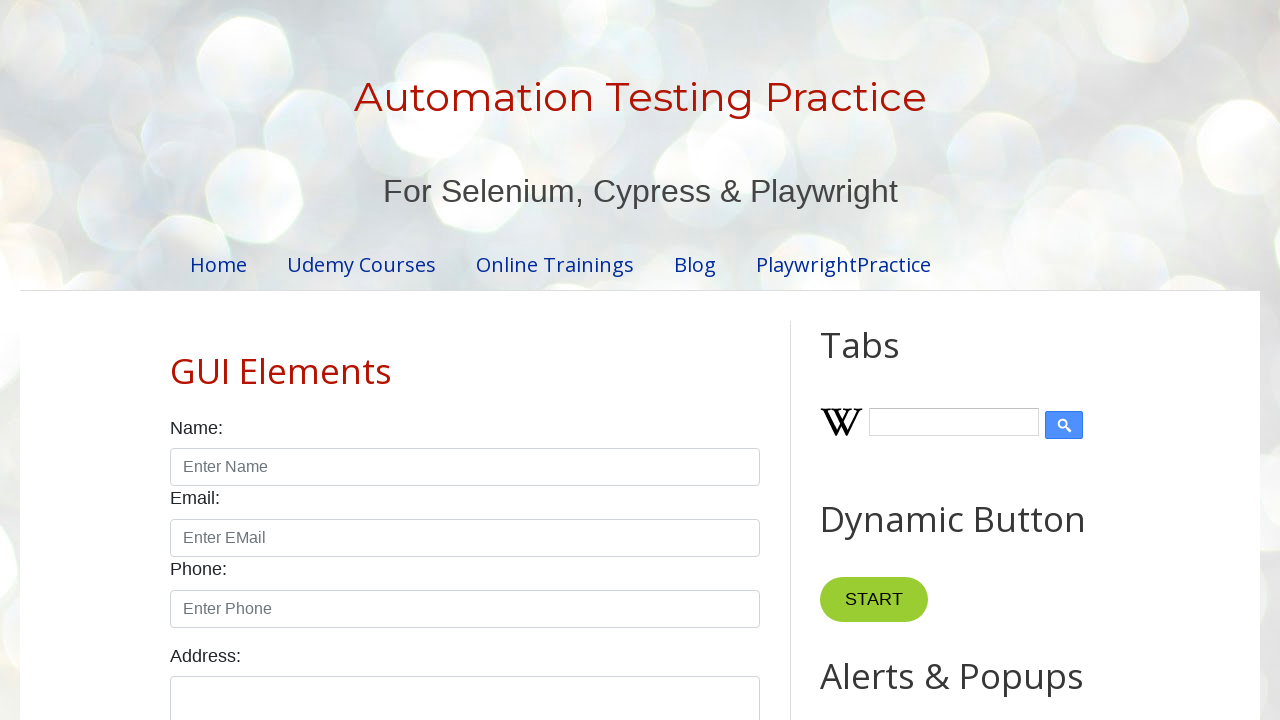

Navigated to test automation practice page
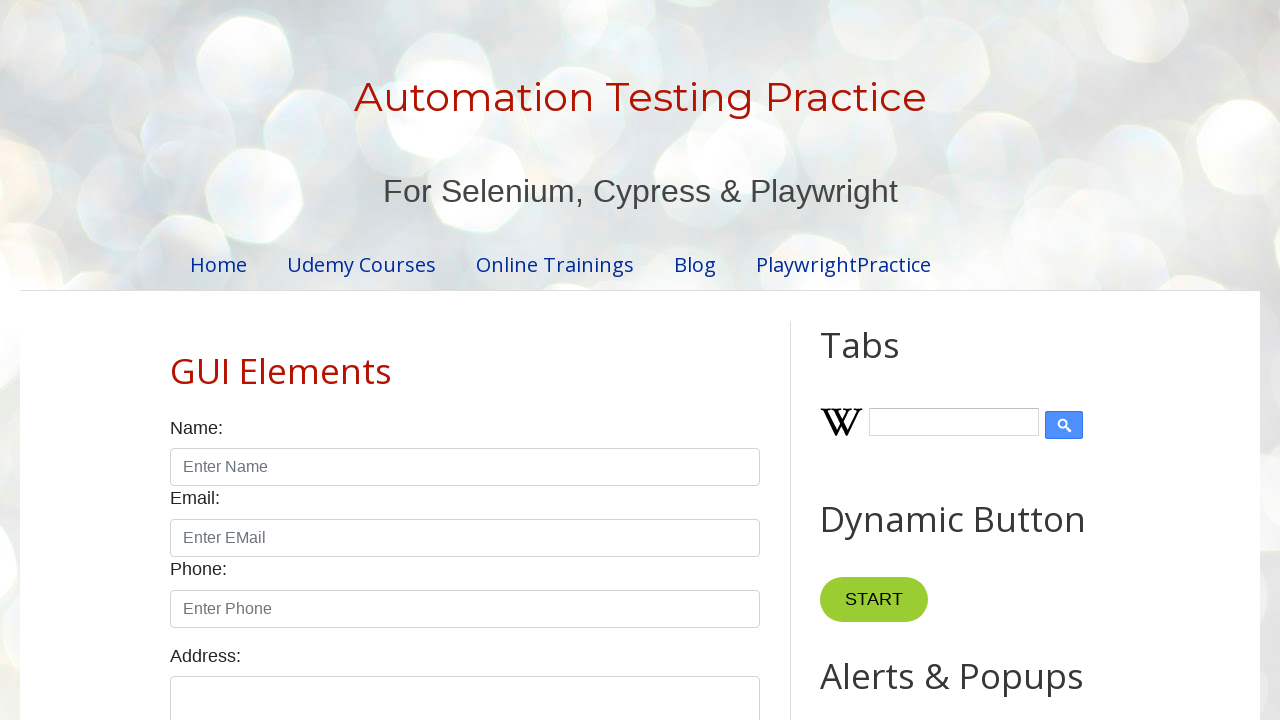

Located all checkboxes on the page
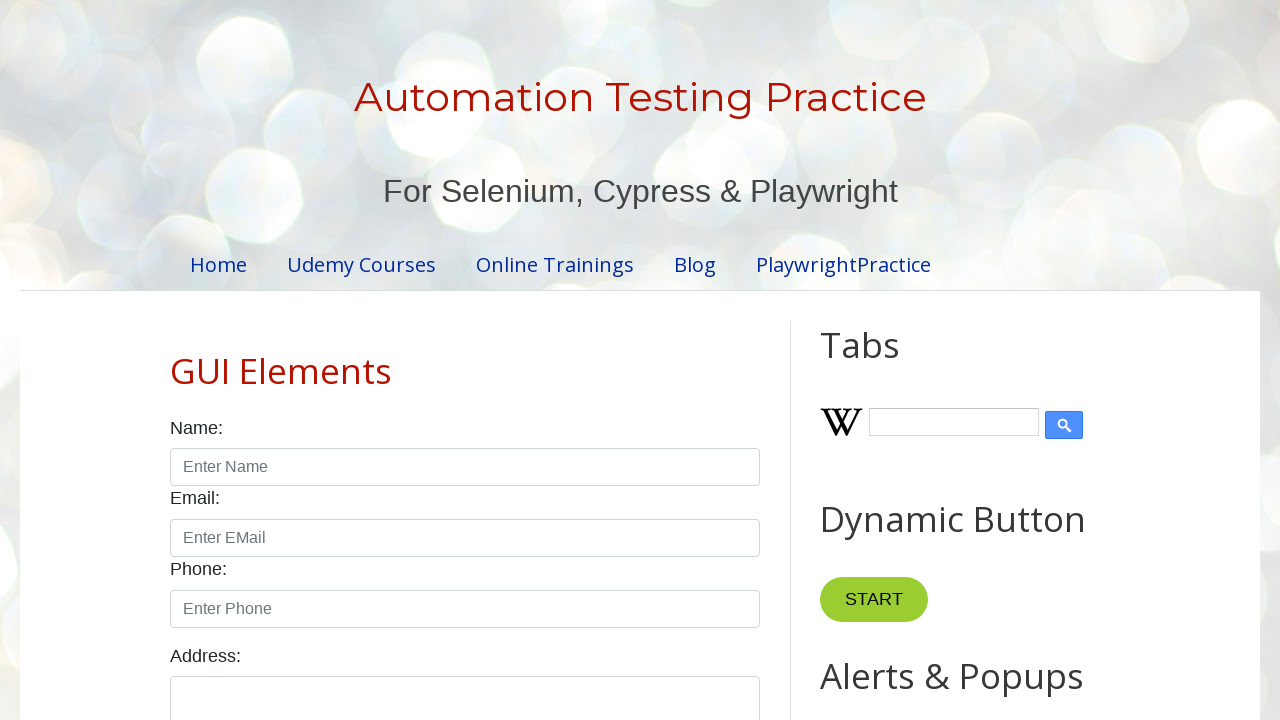

Clicked checkbox at index 2 at (372, 360) on input.form-check-input[type='checkbox'] >> nth=2
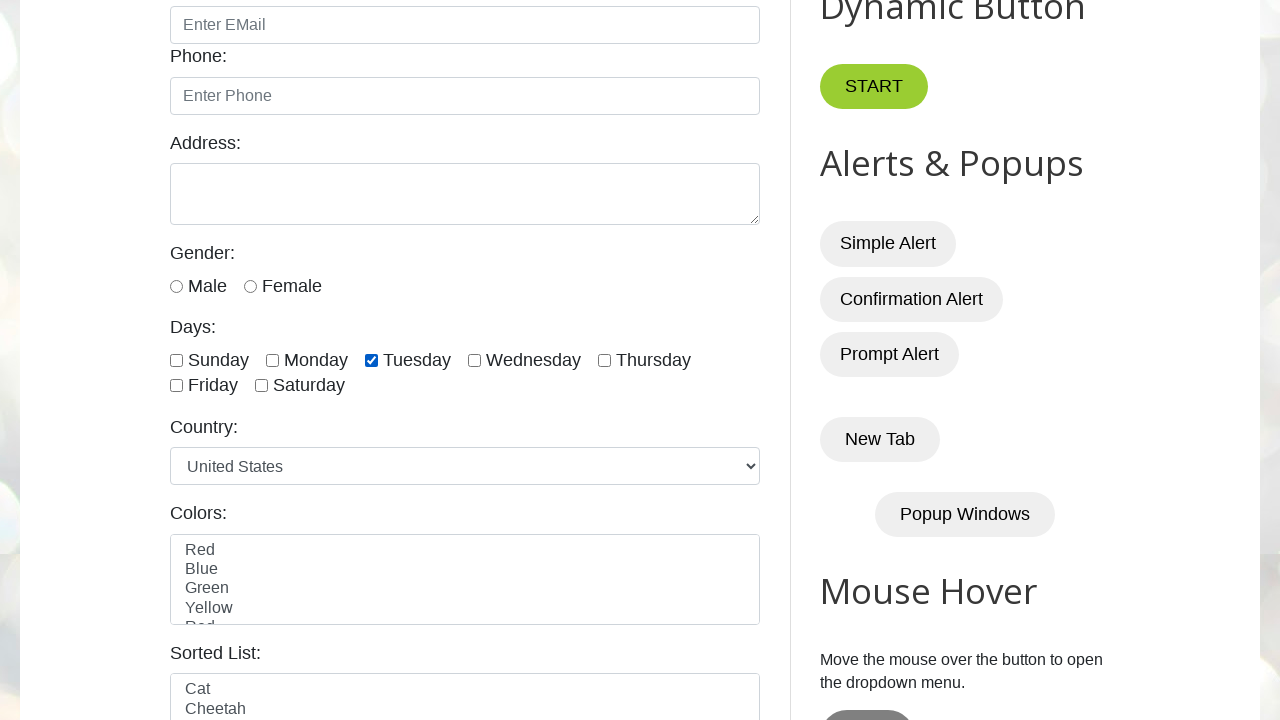

Clicked checkbox at index 3 at (474, 360) on input.form-check-input[type='checkbox'] >> nth=3
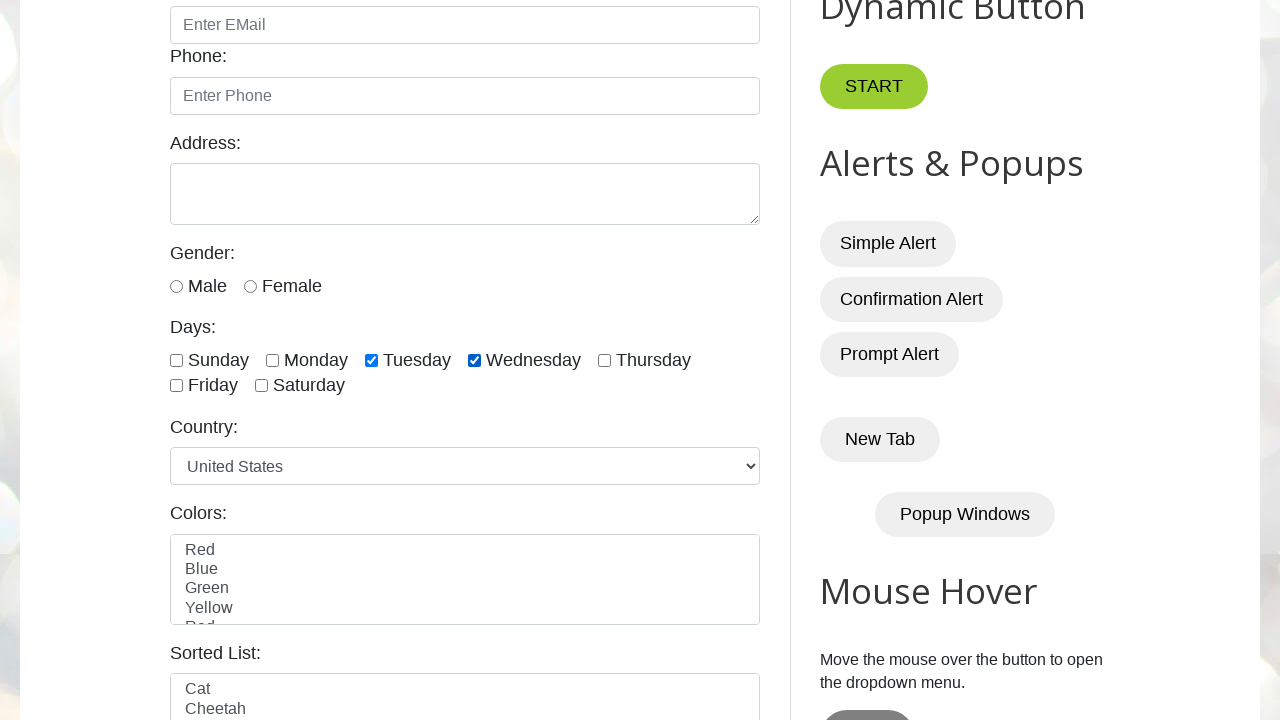

Clicked checkbox at index 4 at (604, 360) on input.form-check-input[type='checkbox'] >> nth=4
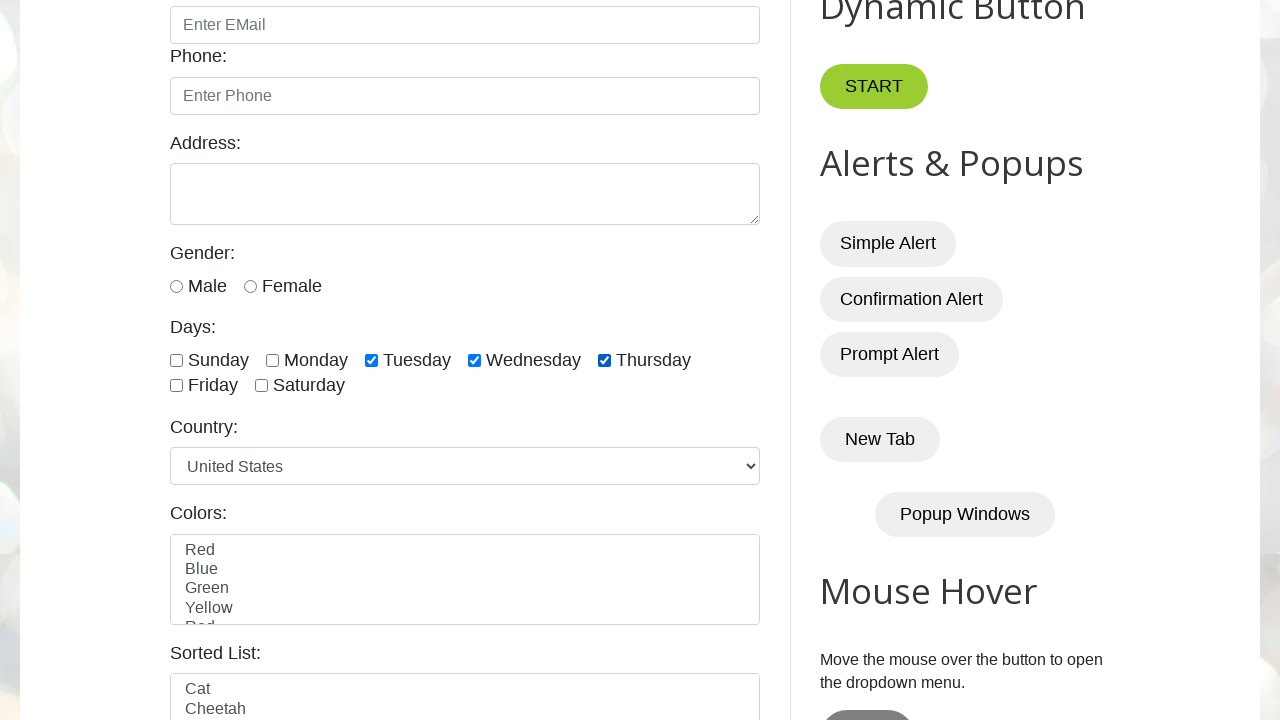

Waited 1 second to observe checkbox selections
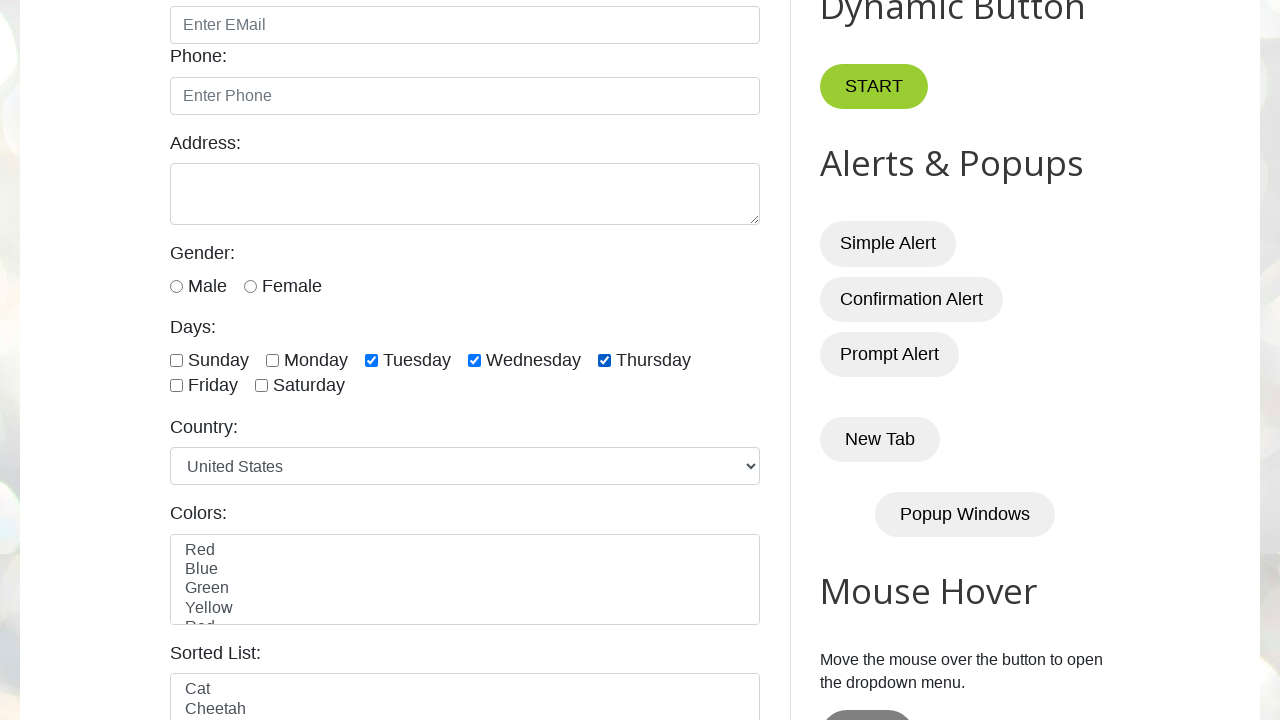

Re-located all checkboxes for unchecking
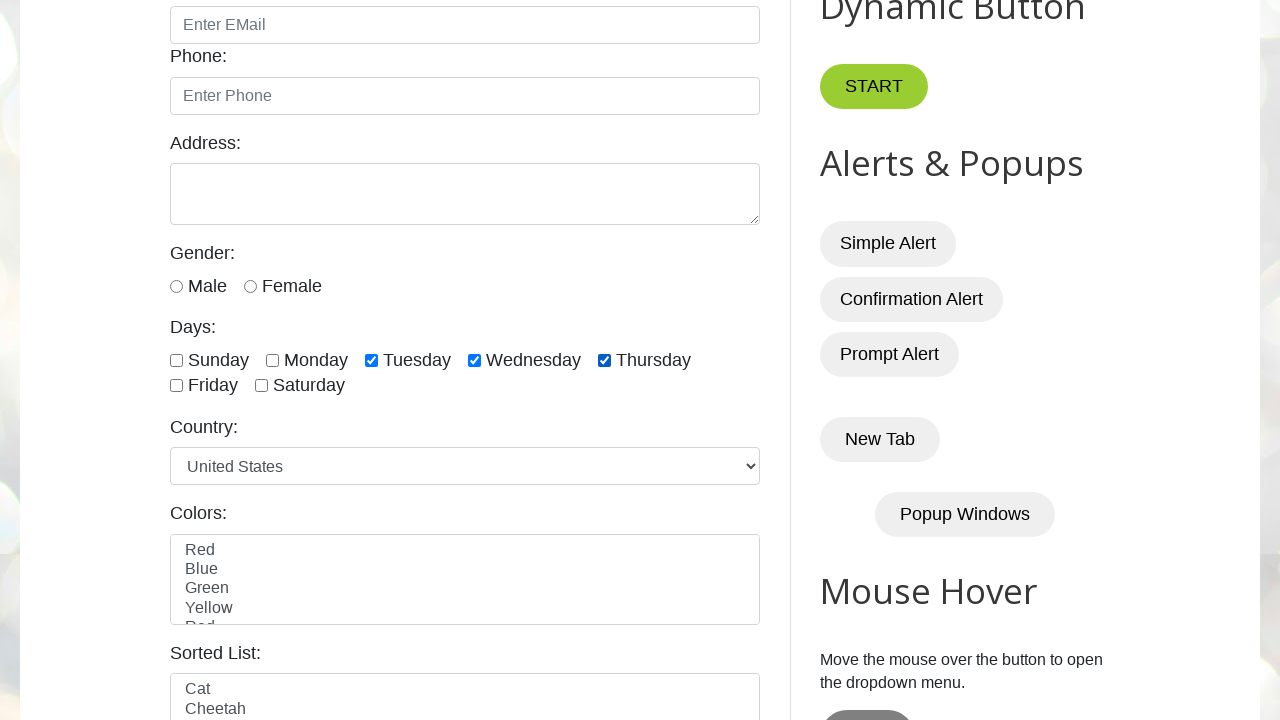

Unchecked a selected checkbox at (372, 360) on input.form-check-input[type='checkbox'] >> nth=2
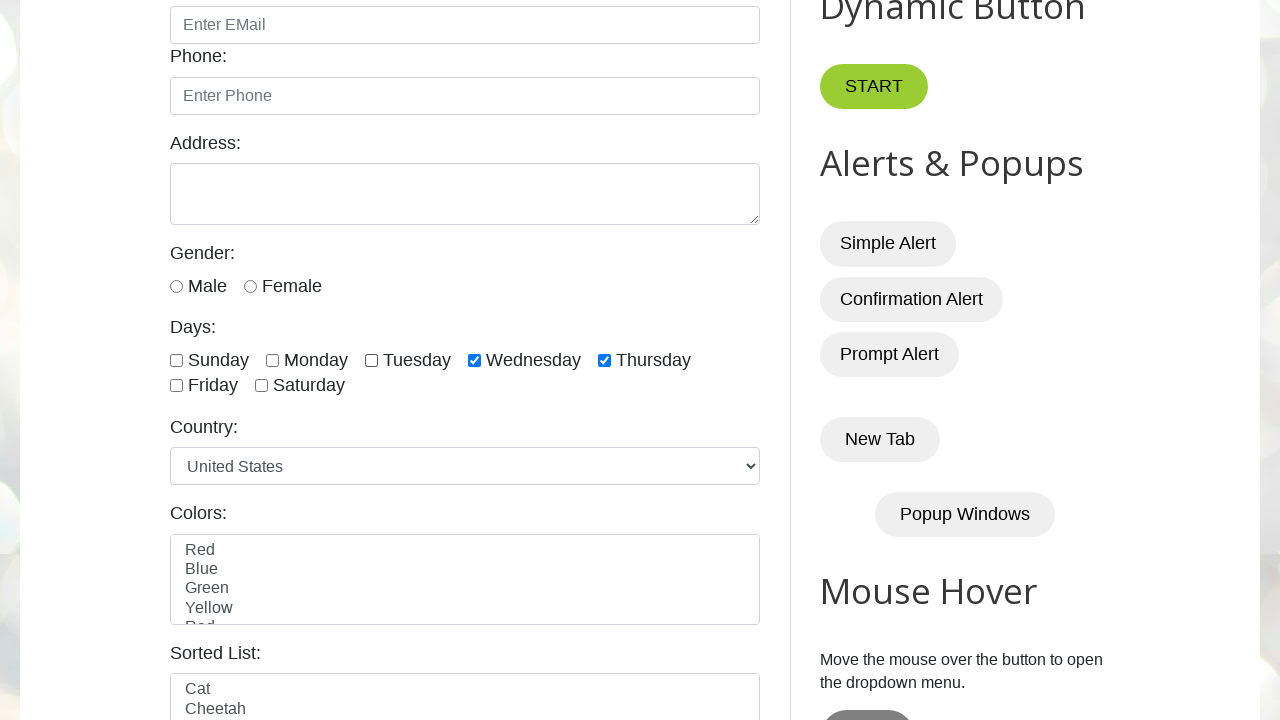

Unchecked a selected checkbox at (474, 360) on input.form-check-input[type='checkbox'] >> nth=3
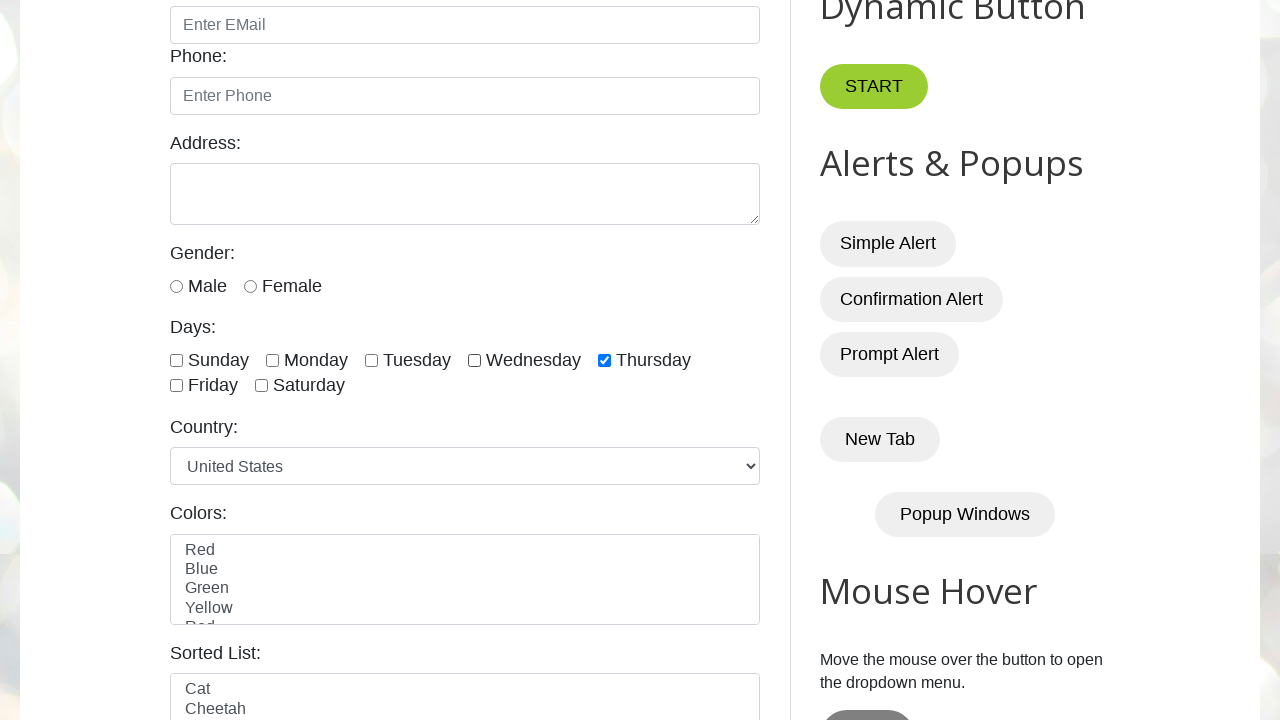

Unchecked a selected checkbox at (604, 360) on input.form-check-input[type='checkbox'] >> nth=4
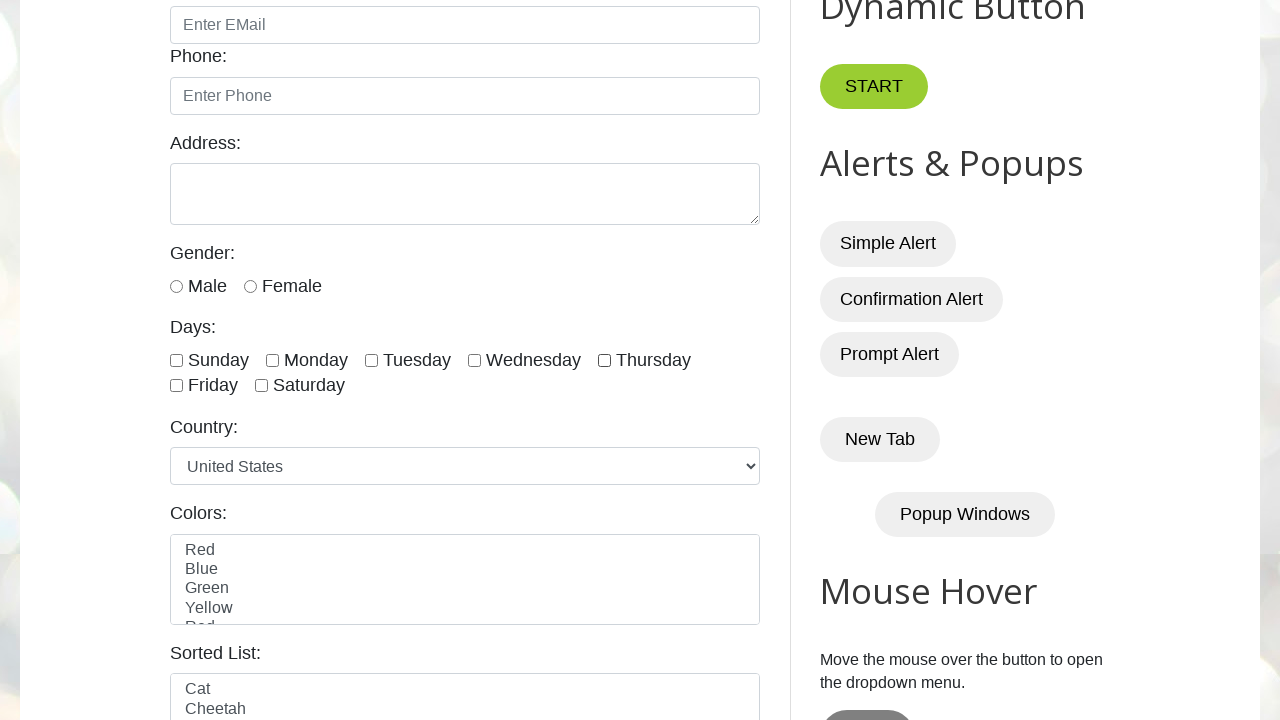

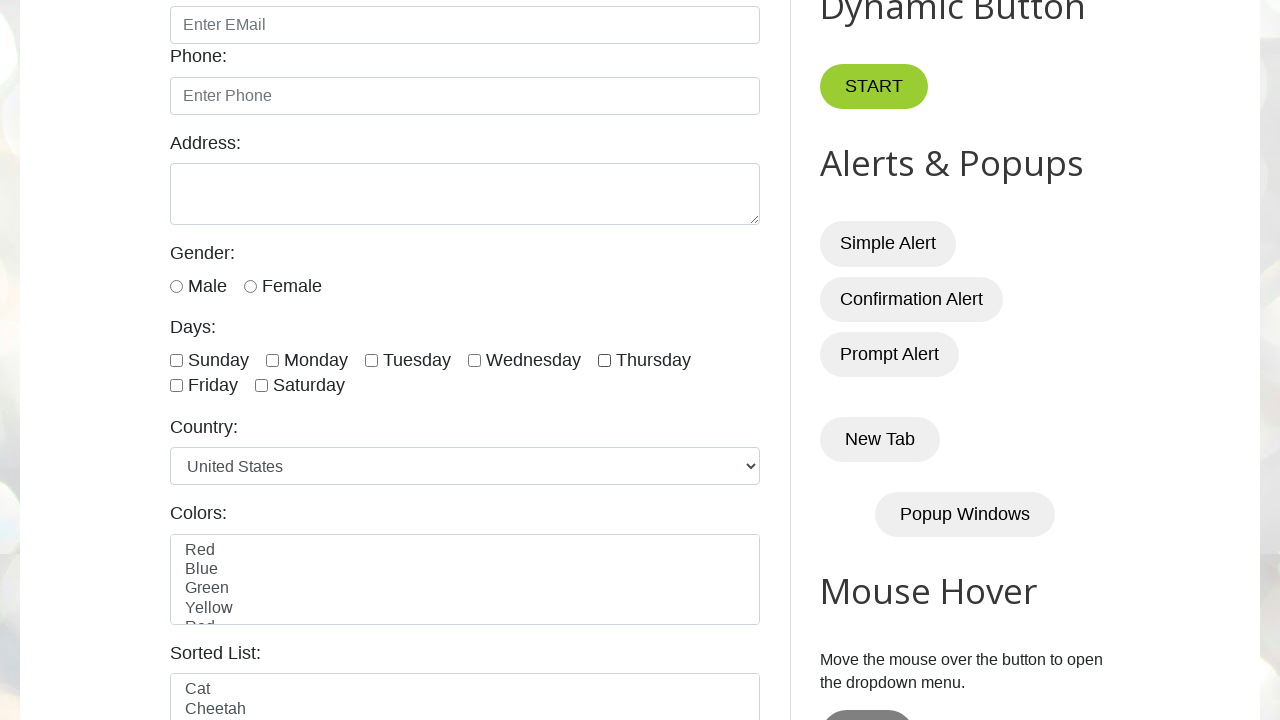